Navigates to GitHub homepage and retrieves the location coordinates of the GitHub logo element on the page

Starting URL: http://github.com

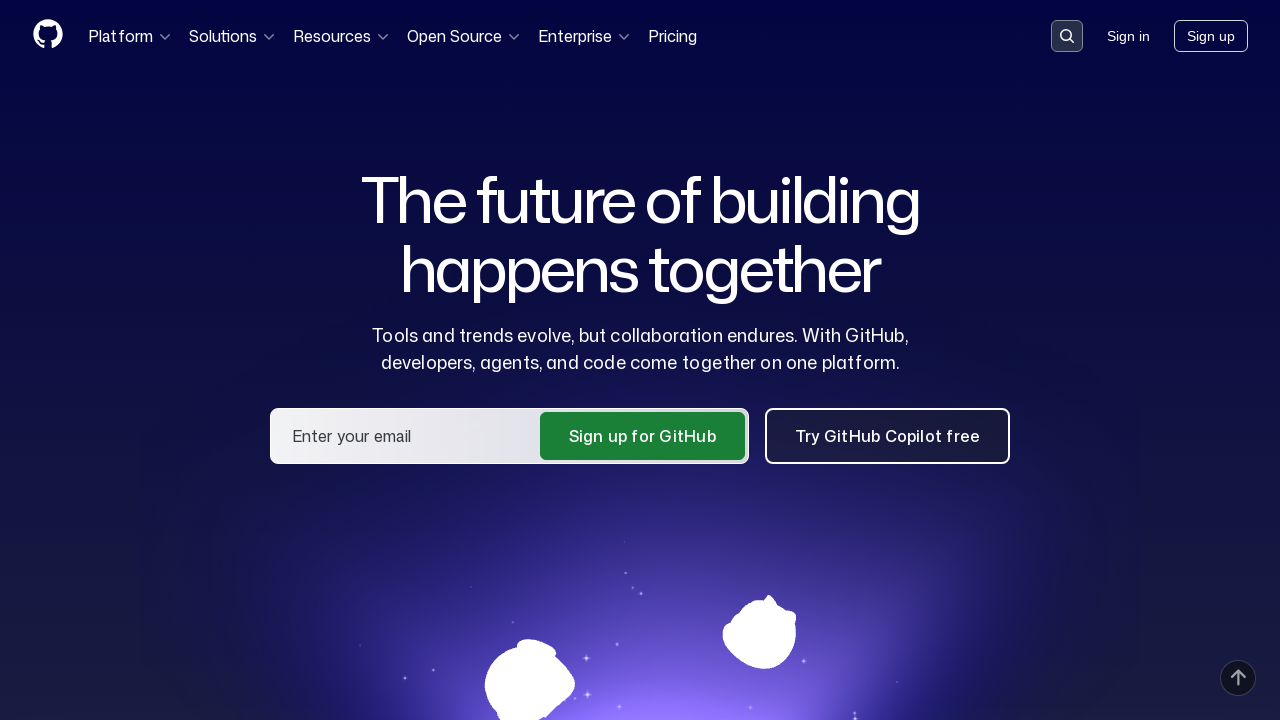

Navigated to GitHub homepage
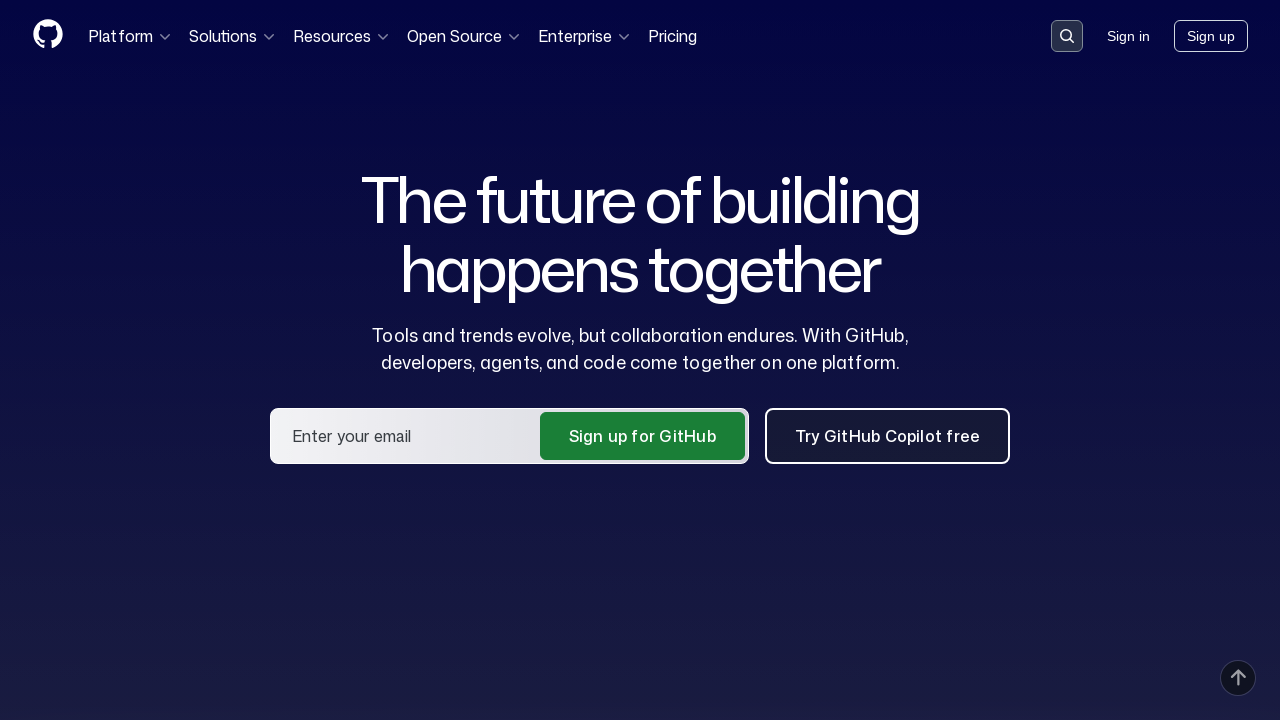

GitHub logo element became visible
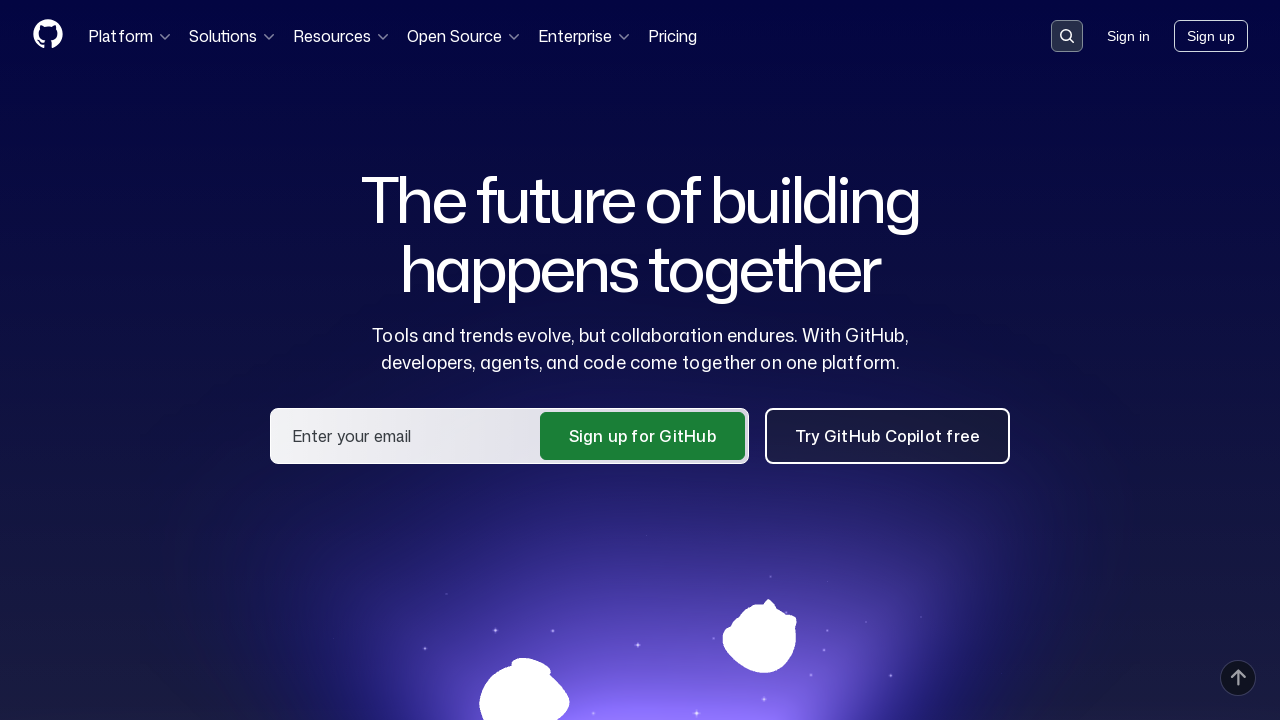

Retrieved bounding box of GitHub logo element
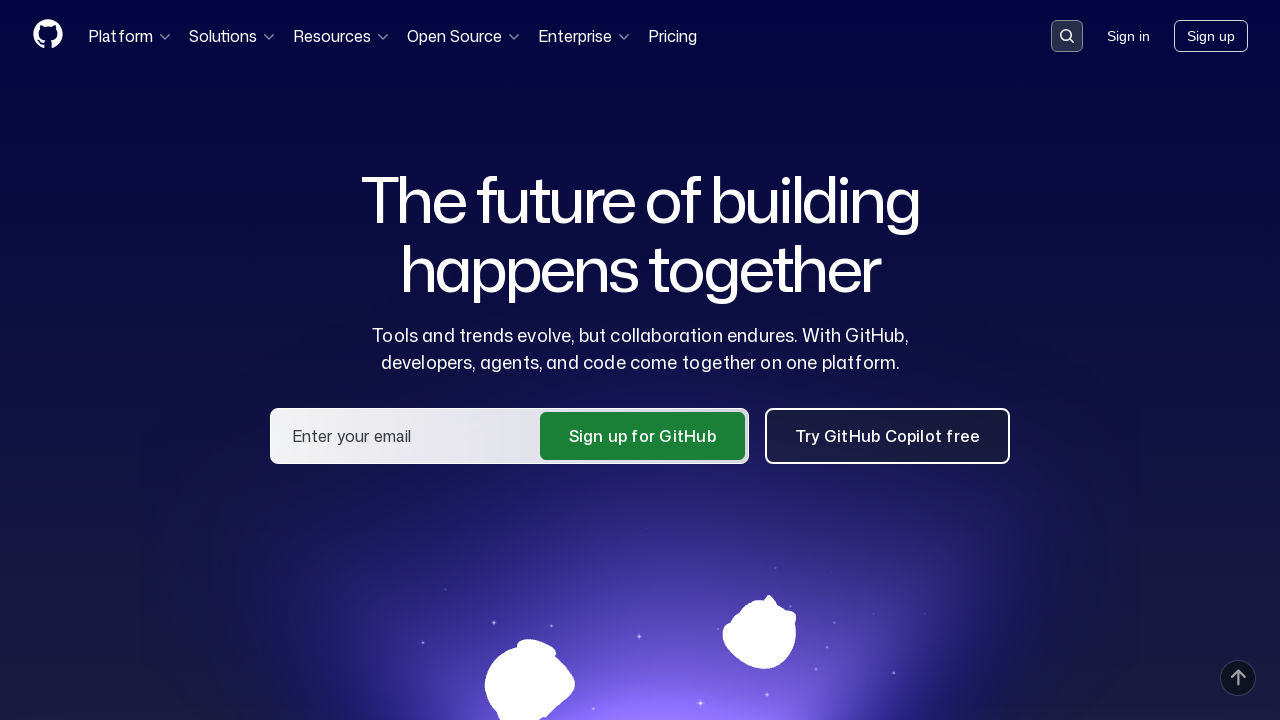

Retrieved location coordinates - X: 32, Y: 18
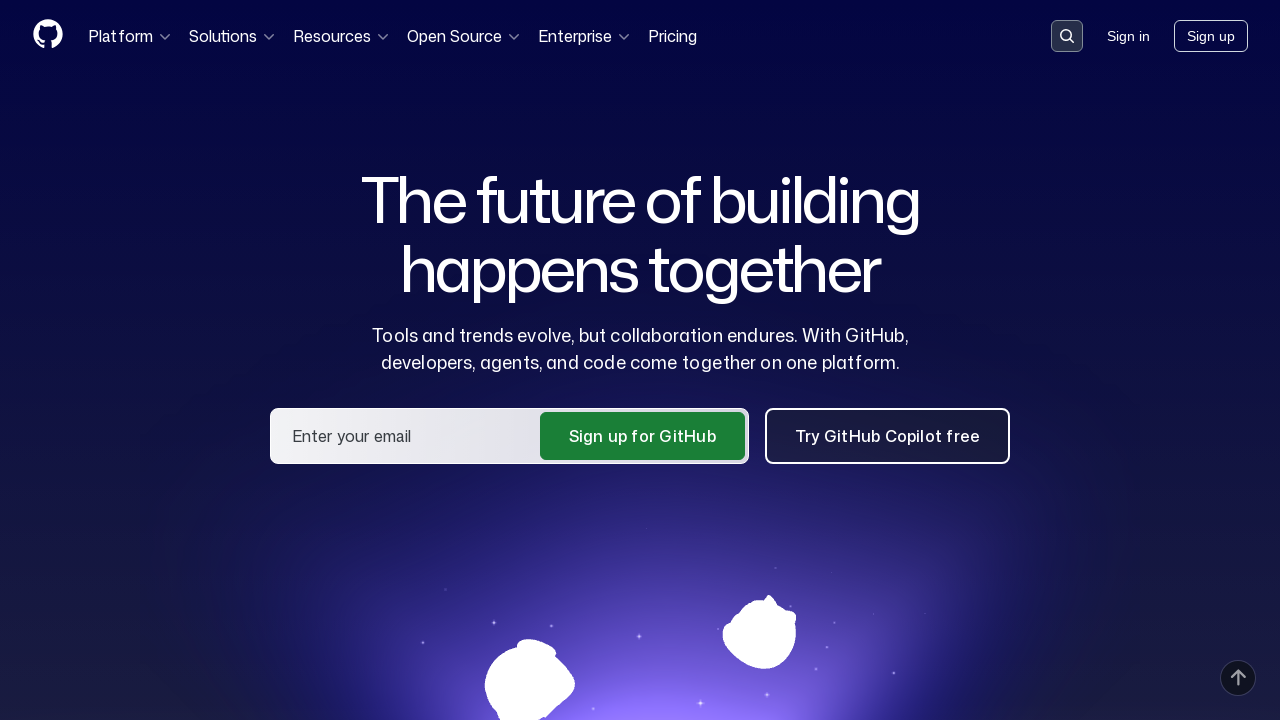

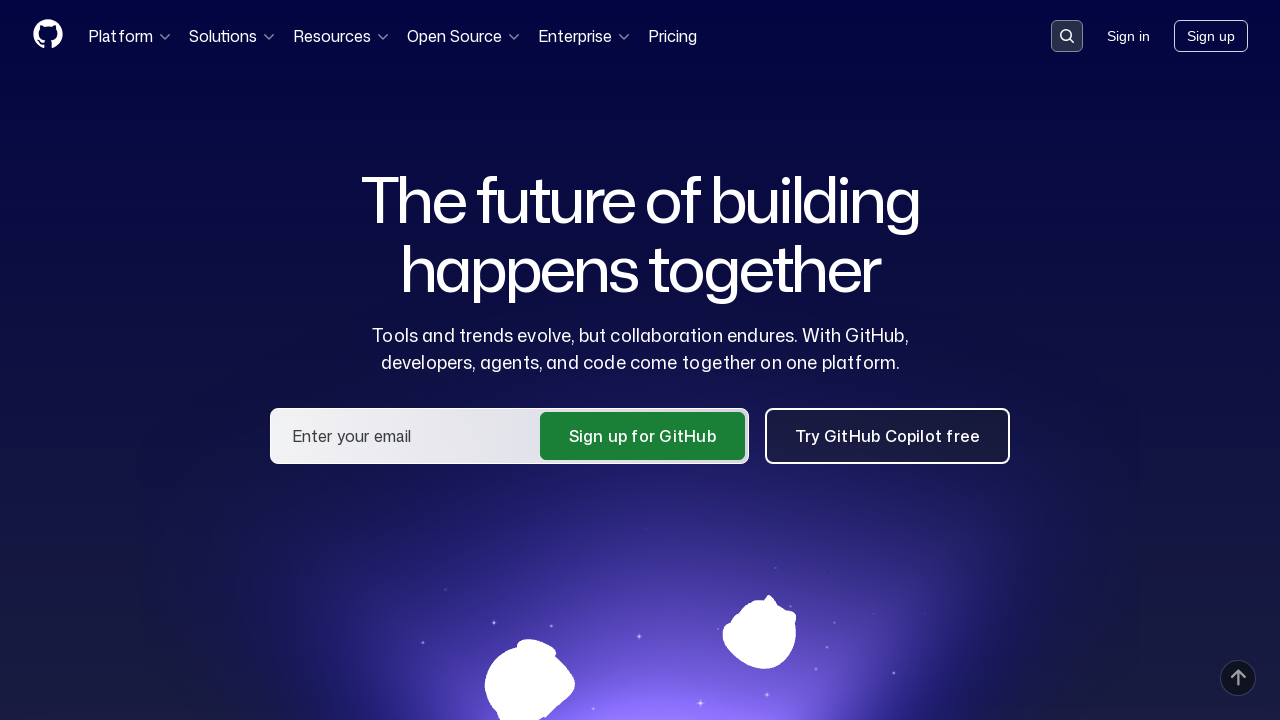